Tests form interactions including clicking a checkbox, selecting dropdown options for continents and selenium commands

Starting URL: https://awesomeqa.com/practice.html

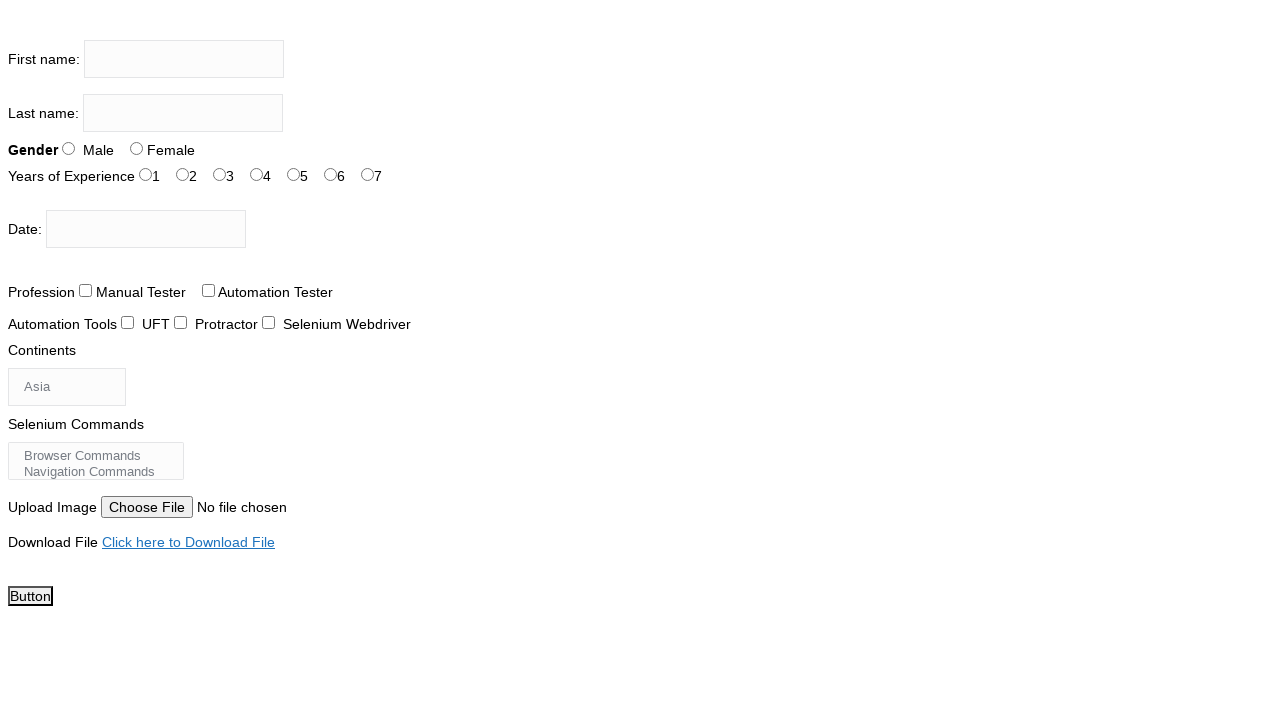

Waited for page to load (networkidle)
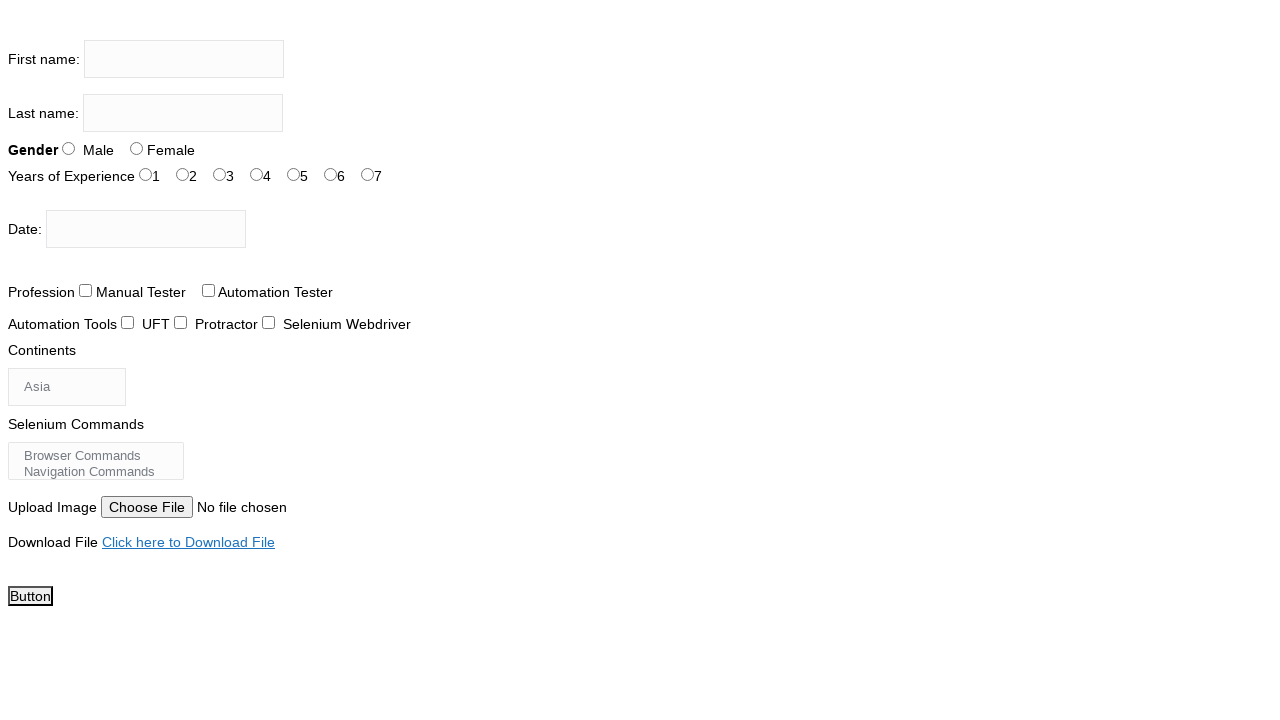

Clicked profession checkbox at (86, 290) on xpath=//input[@id='profession-0']
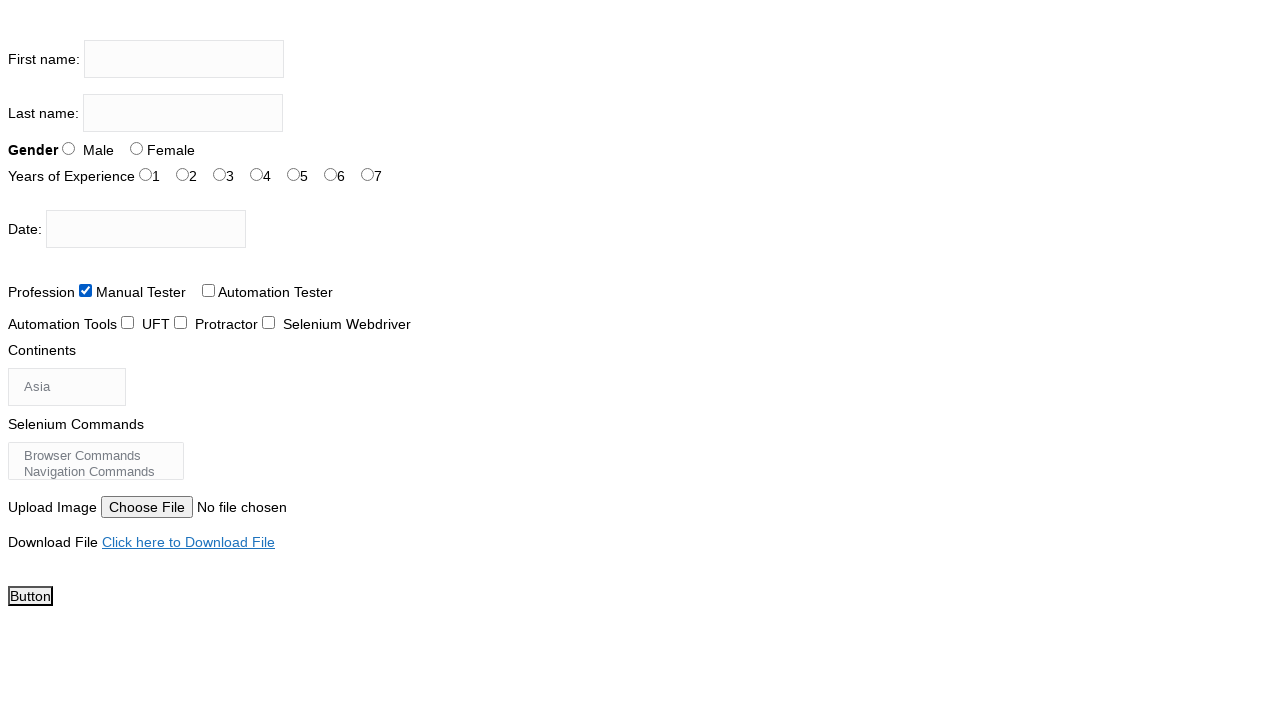

Selected 'Africa' from continents dropdown on #continents
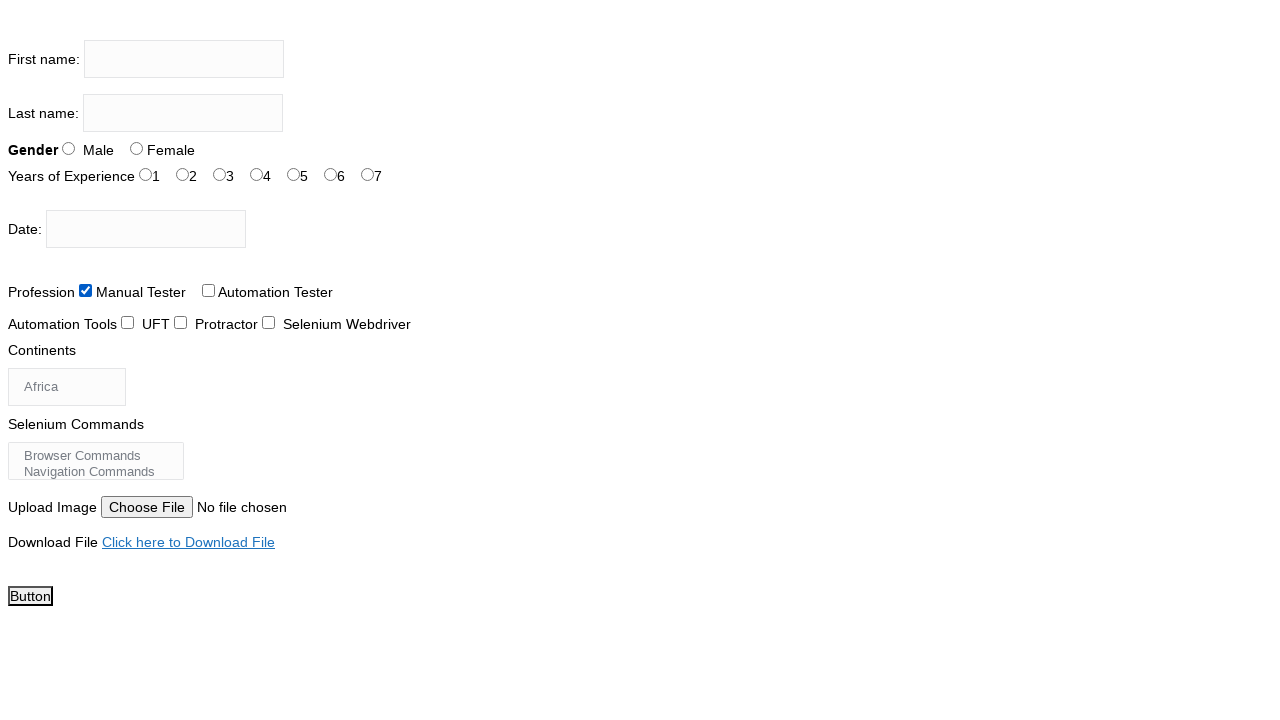

Selected 'Navigation Commands' from selenium commands dropdown on xpath=//select[@id='selenium_commands']
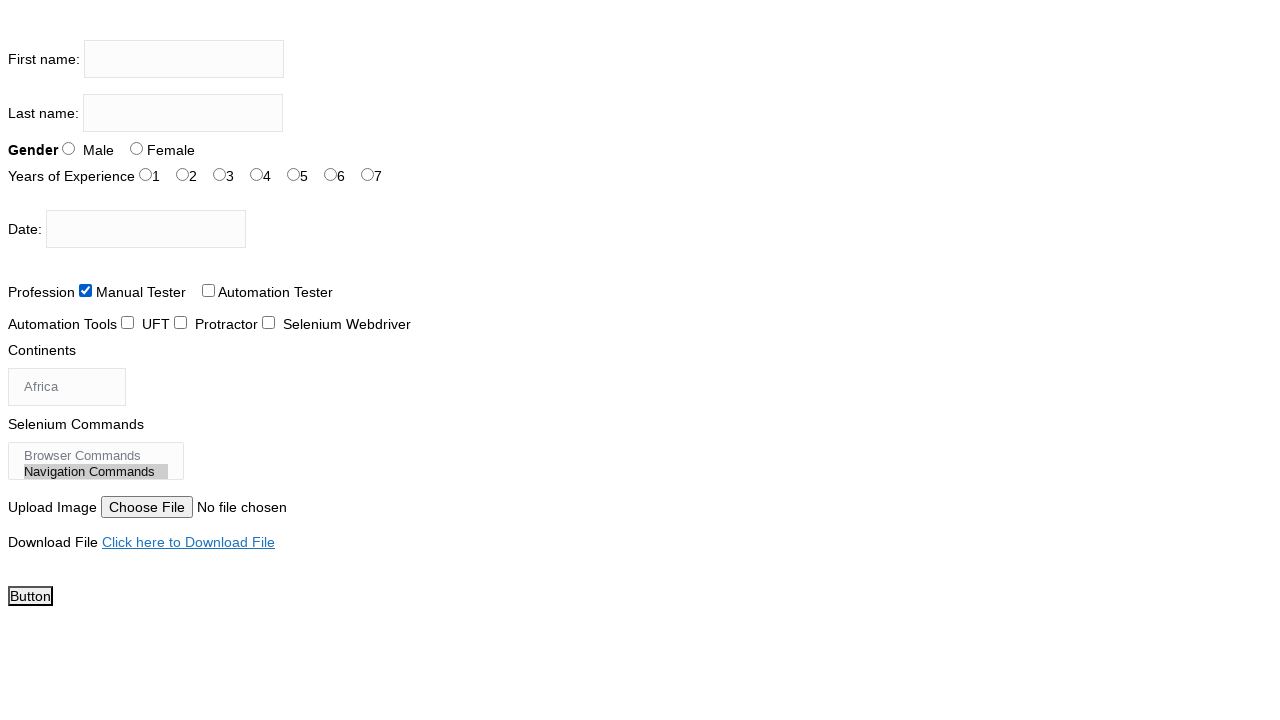

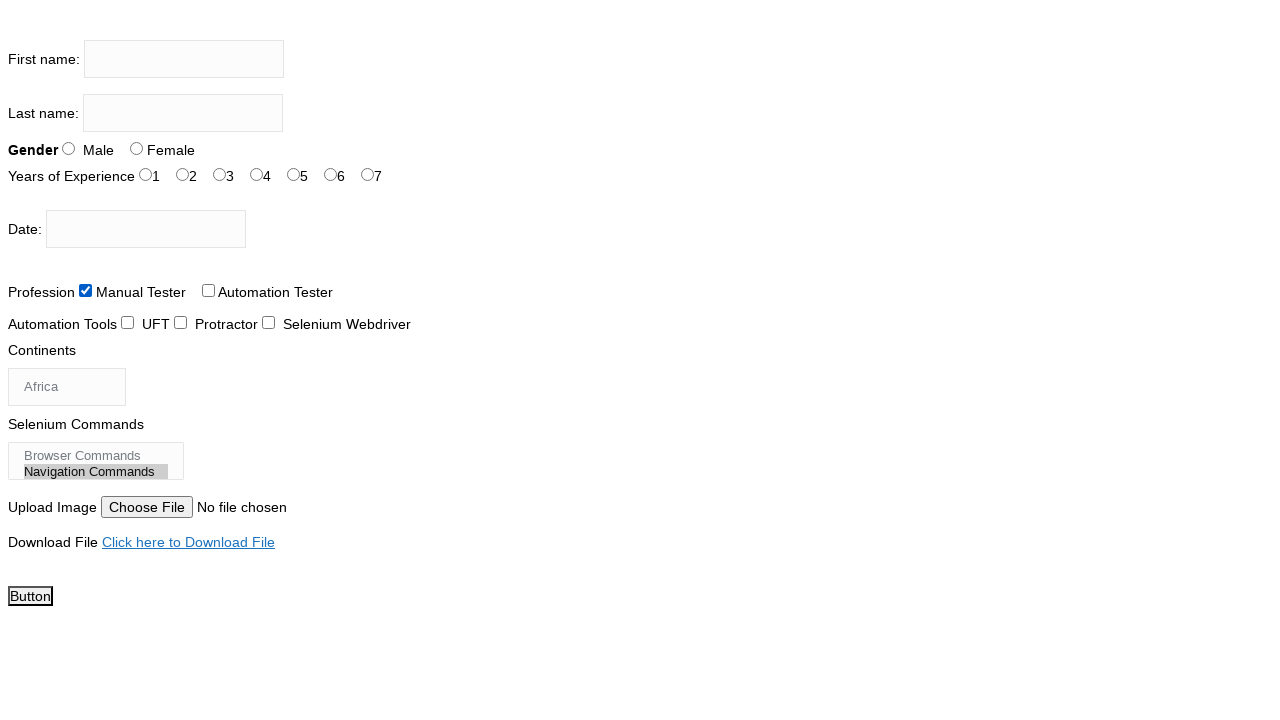